Opens the Harley-Davidson motorcycle website homepage and verifies the page loads successfully.

Starting URL: https://www.harley-davidson.com/

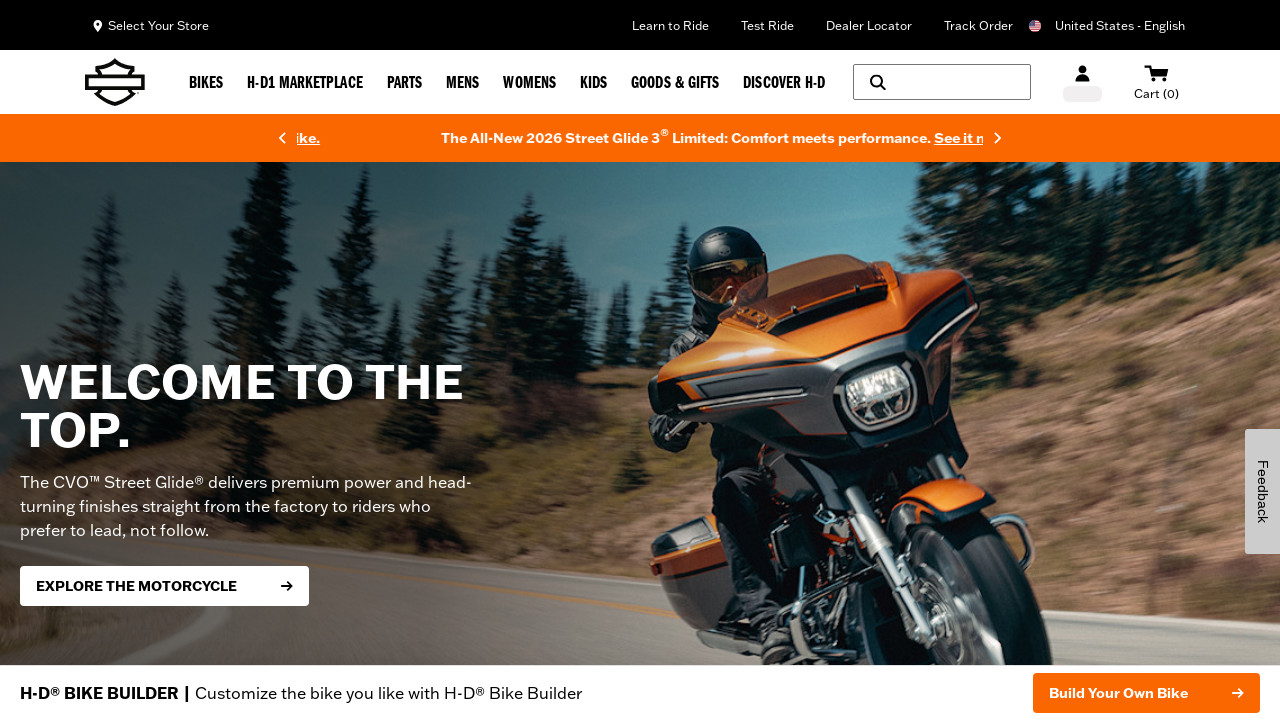

Harley-Davidson homepage DOM content loaded
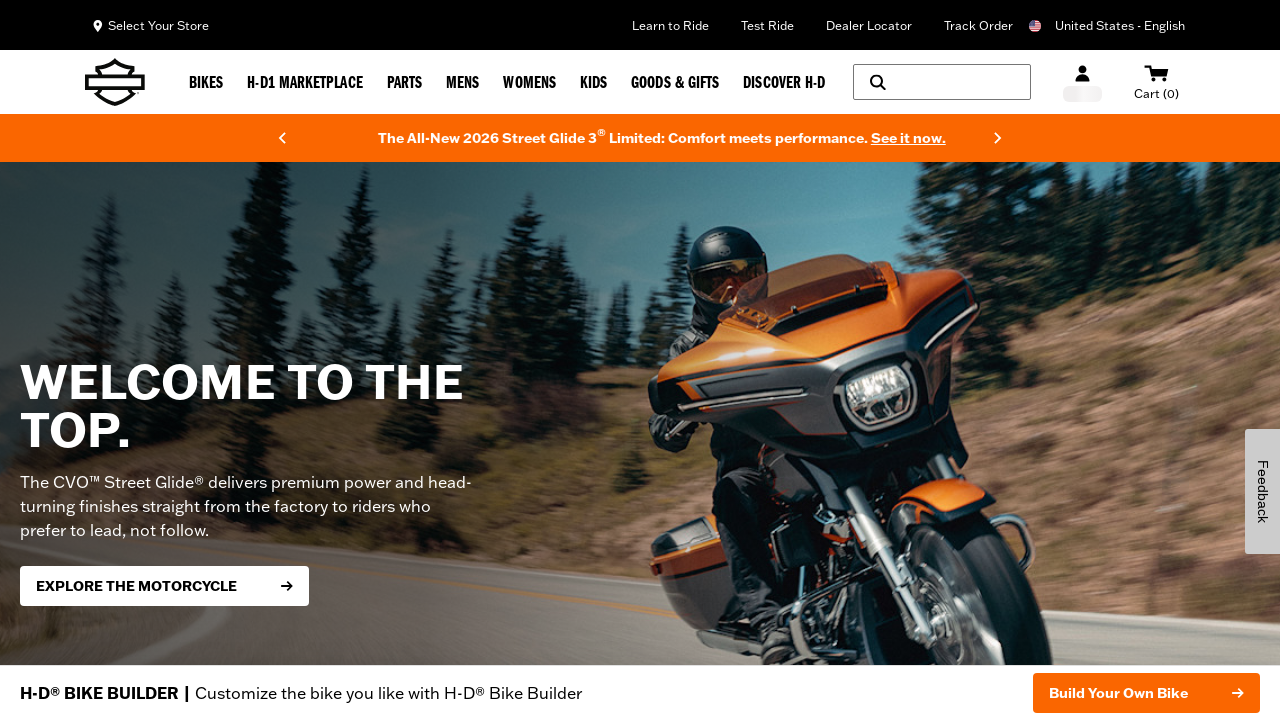

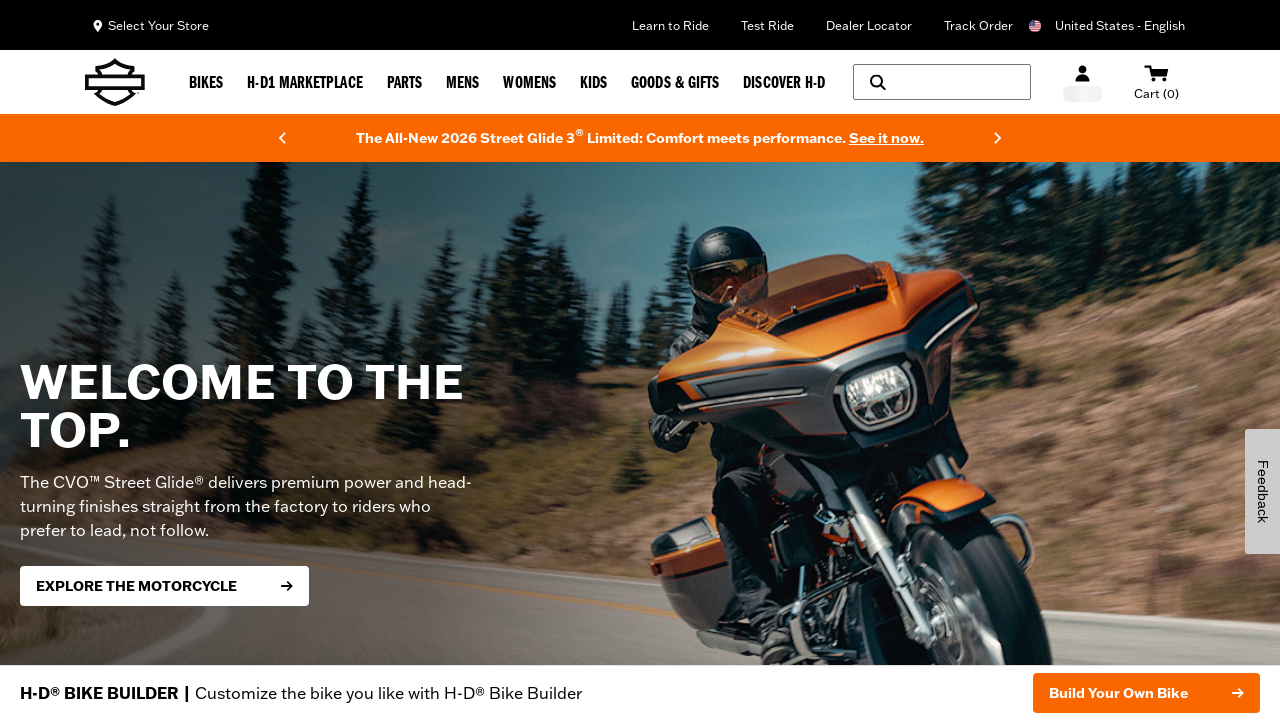